Tests window handling functionality by opening a new window, switching between windows, and verifying titles in both parent and child windows

Starting URL: https://the-internet.herokuapp.com/windows

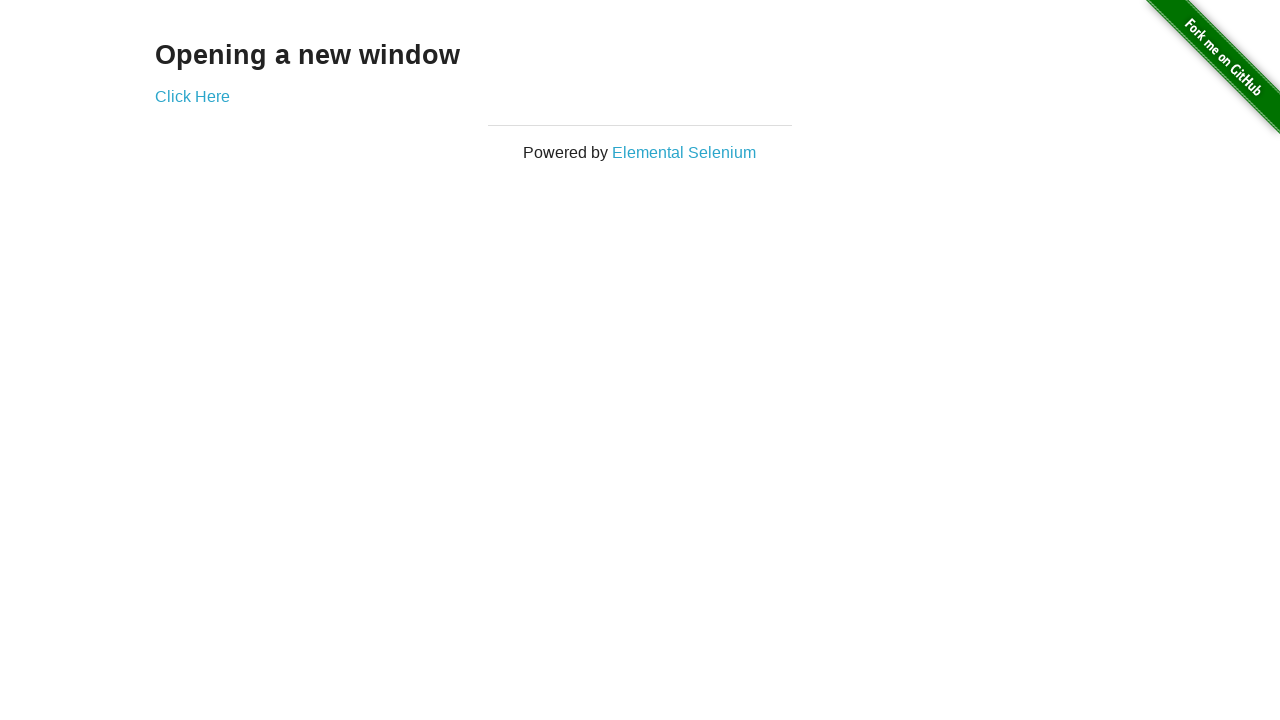

Verified heading text is 'Opening a new window'
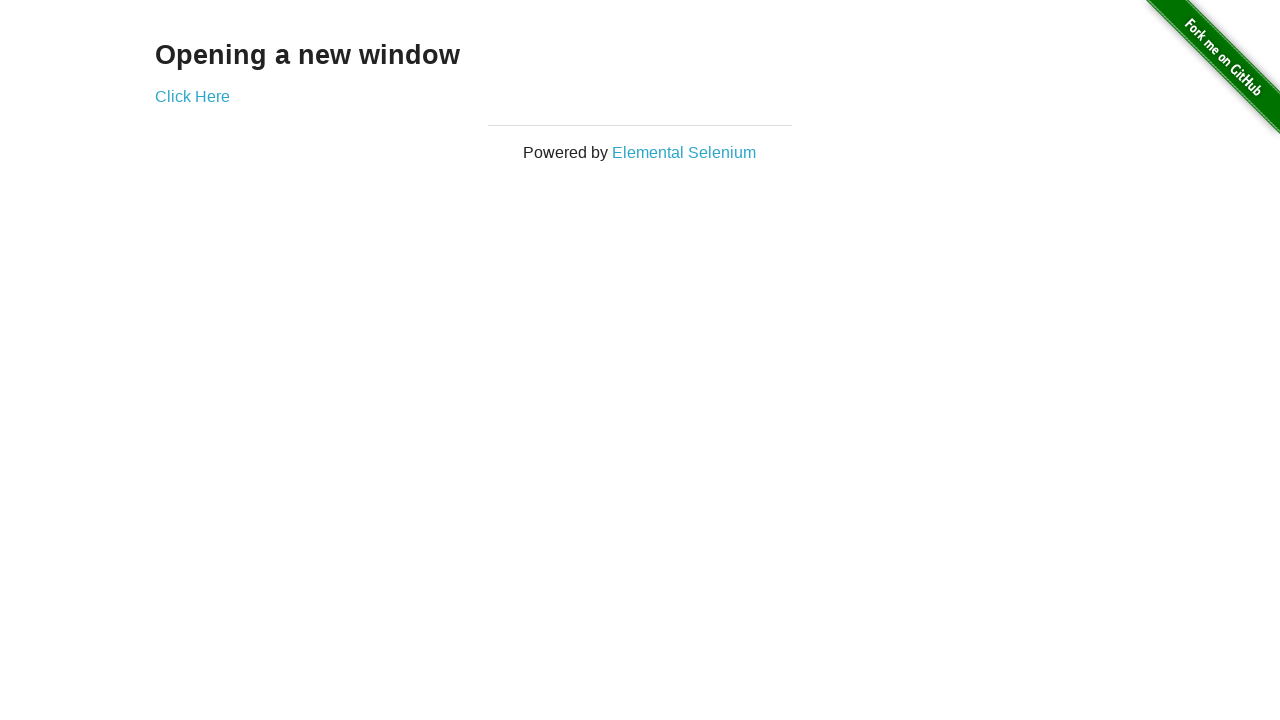

Verified parent window title is 'The Internet'
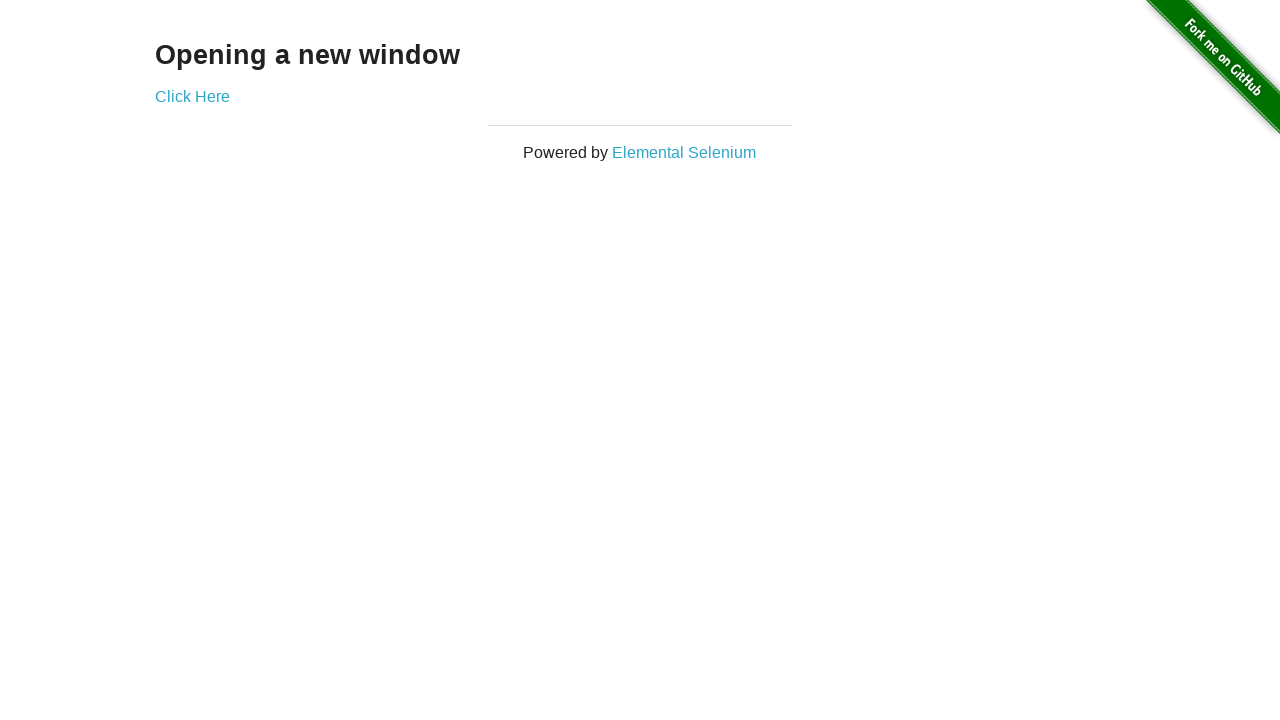

Clicked 'Click Here' link to open new window at (192, 96) on text=Click Here
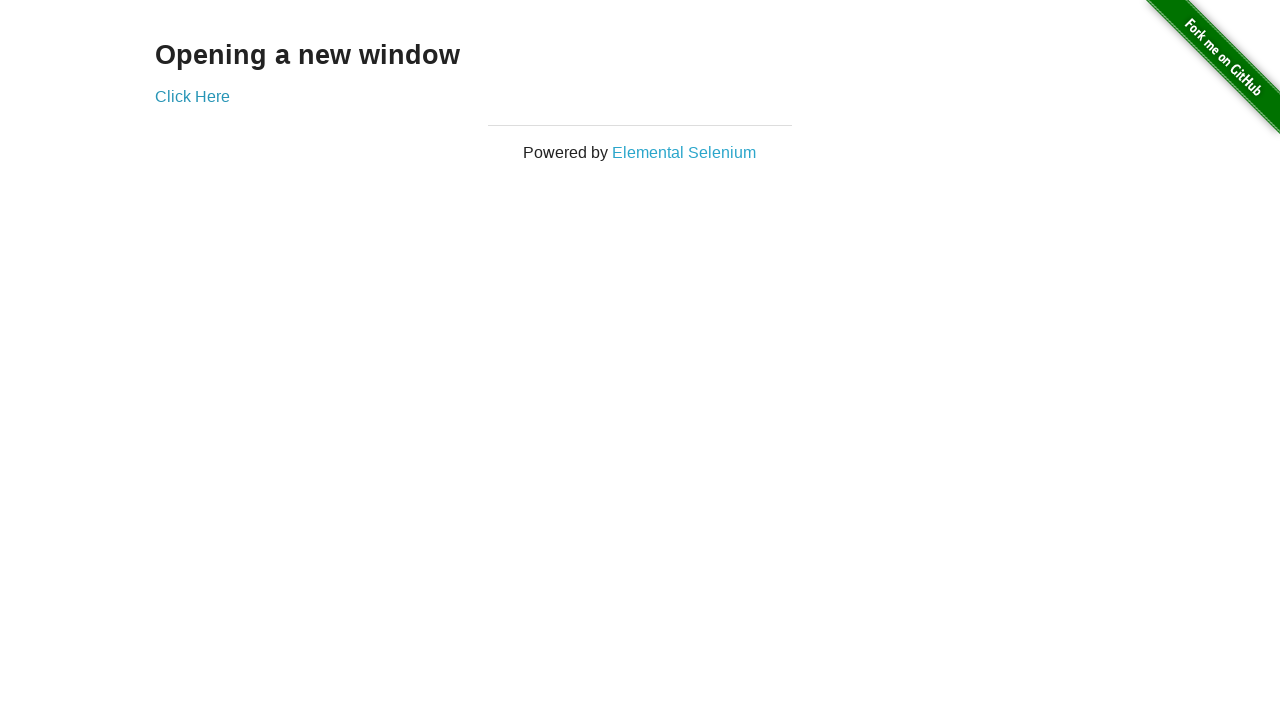

New page loaded and ready
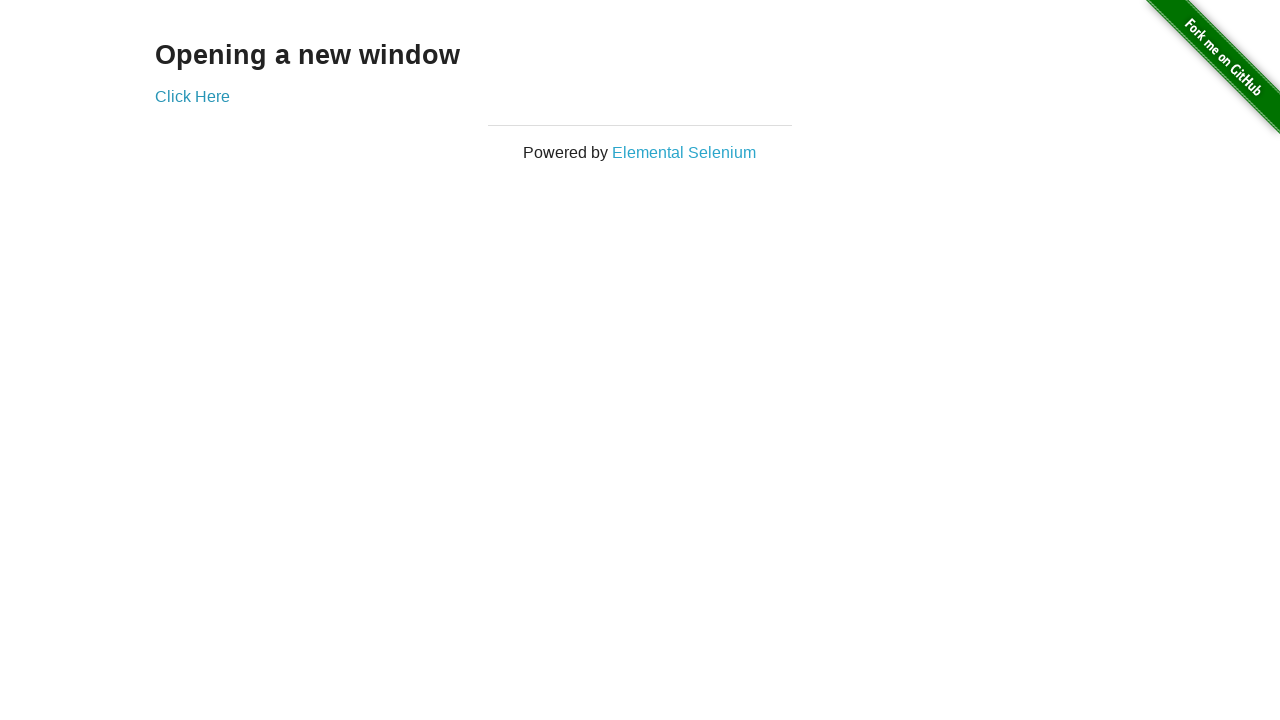

Verified new window title is 'New Window'
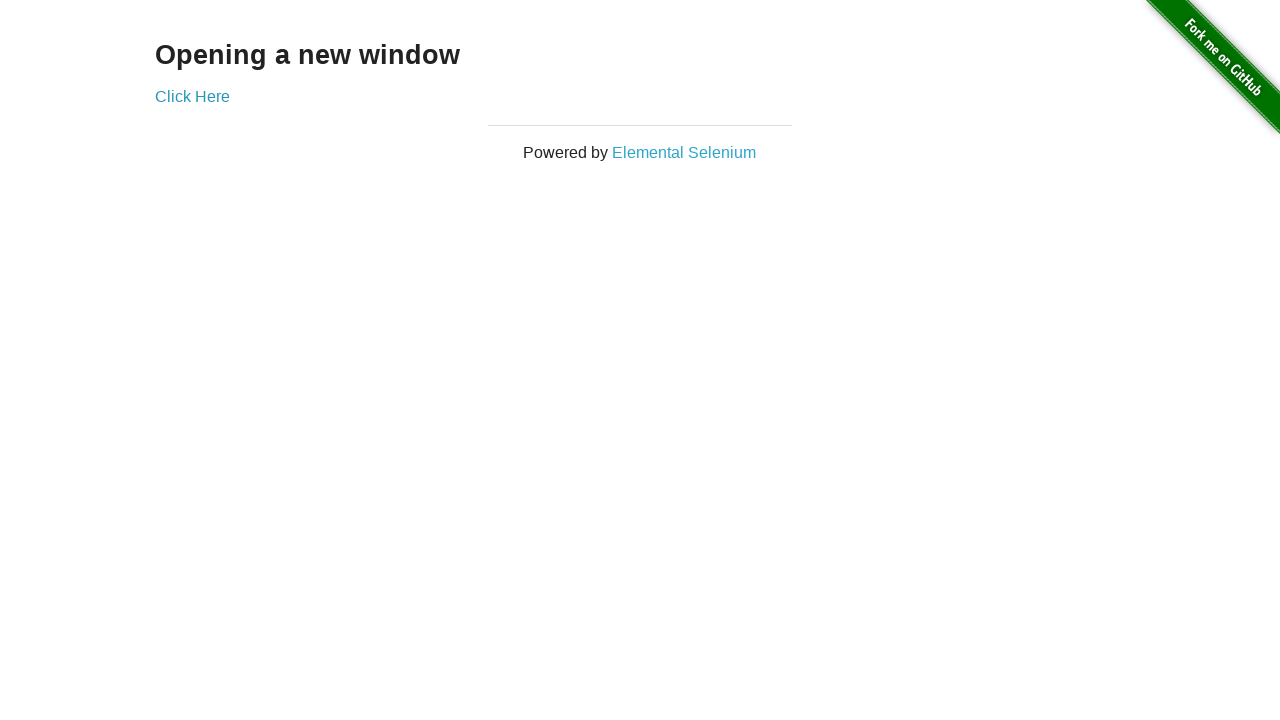

Switched back to parent window
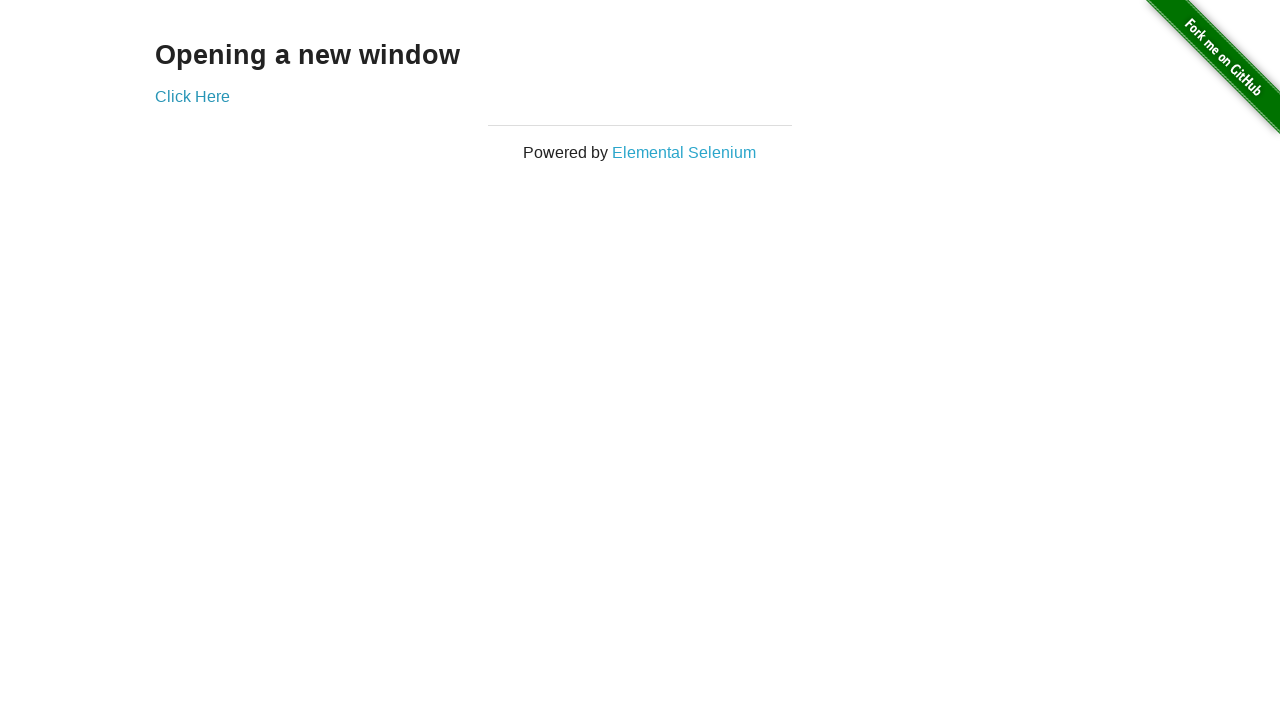

Verified parent window title remains 'The Internet'
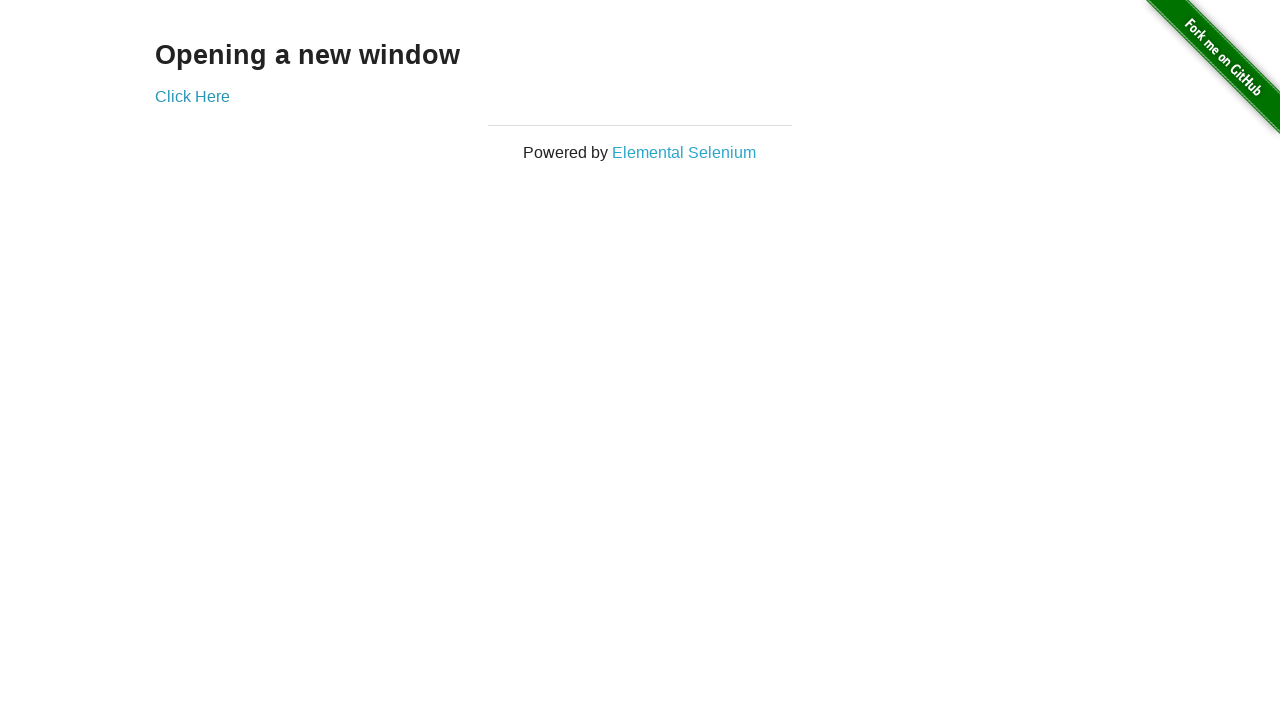

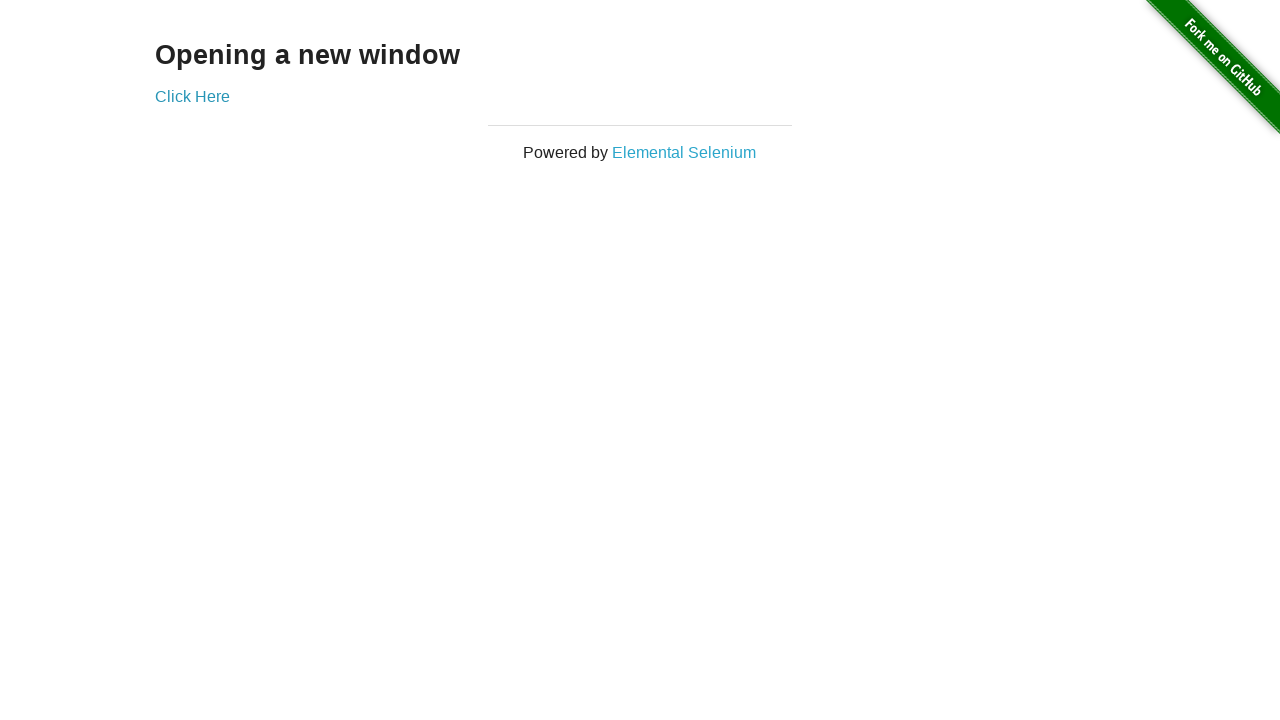